Waits for a price condition to be met, then solves a mathematical challenge by calculating a value and submitting the answer

Starting URL: http://suninjuly.github.io/explicit_wait2.html

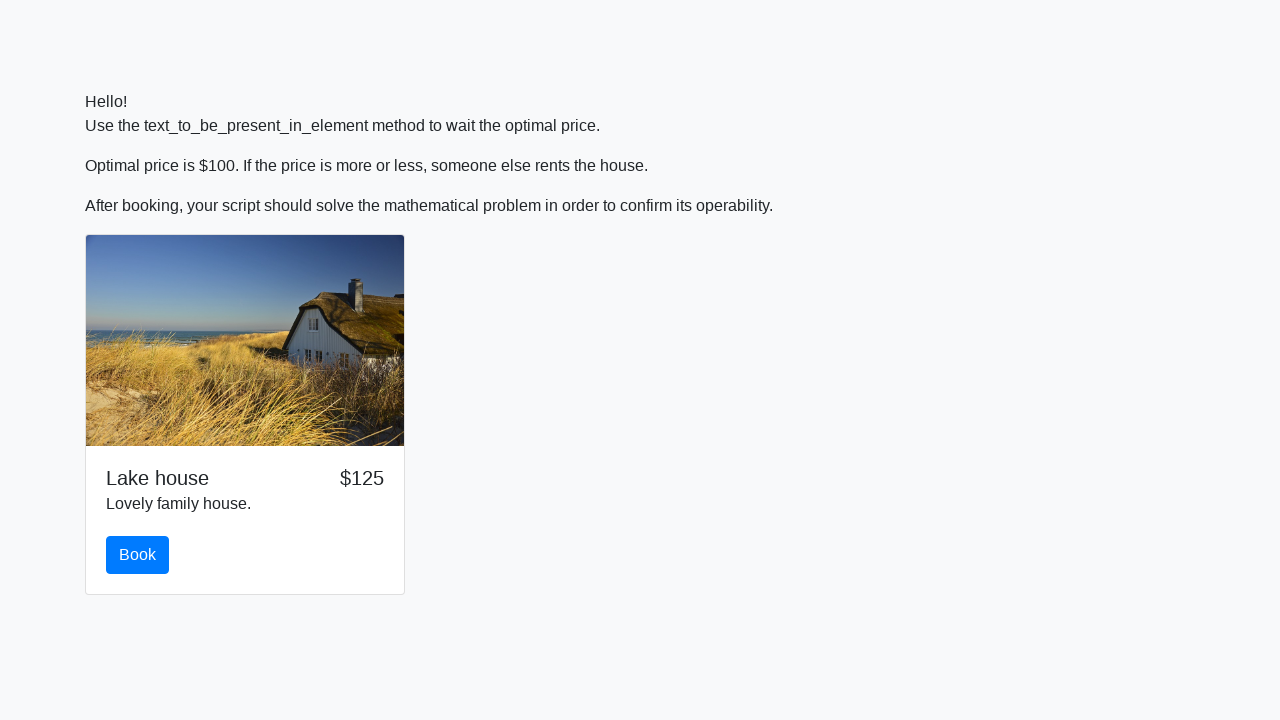

Waited for price to reach $100
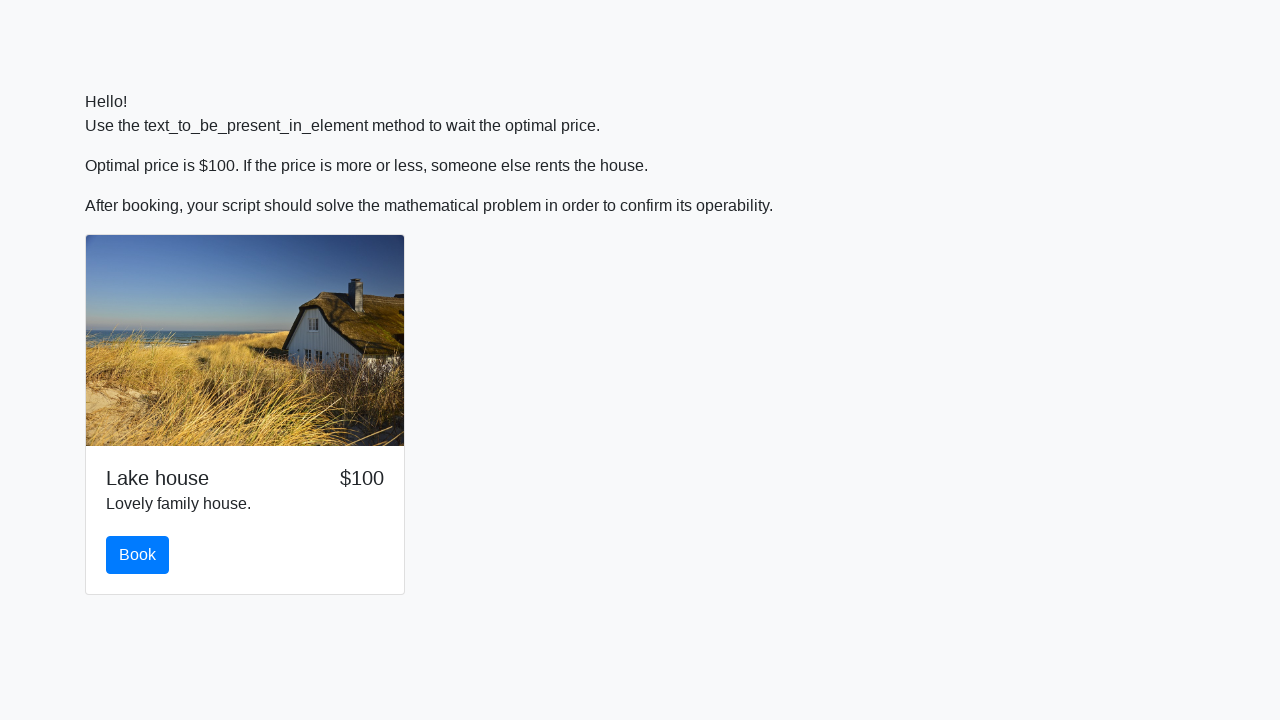

Clicked the book button at (138, 555) on #book
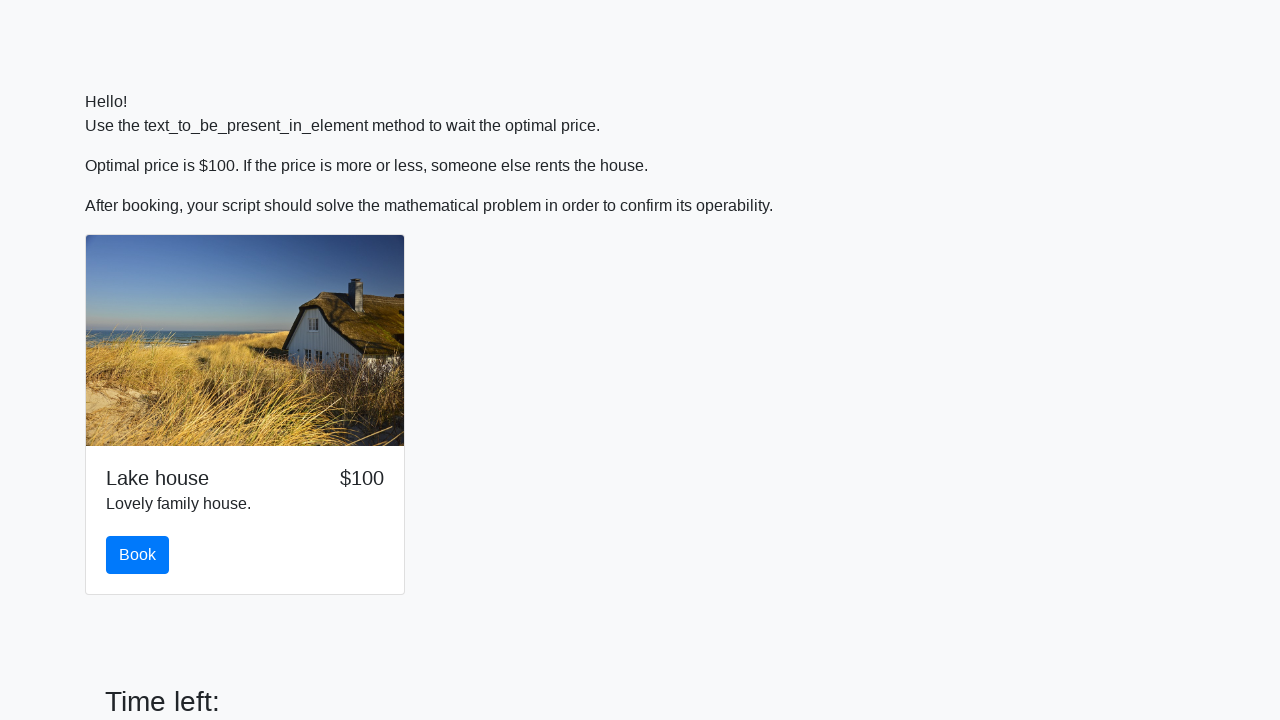

Retrieved input value: 270
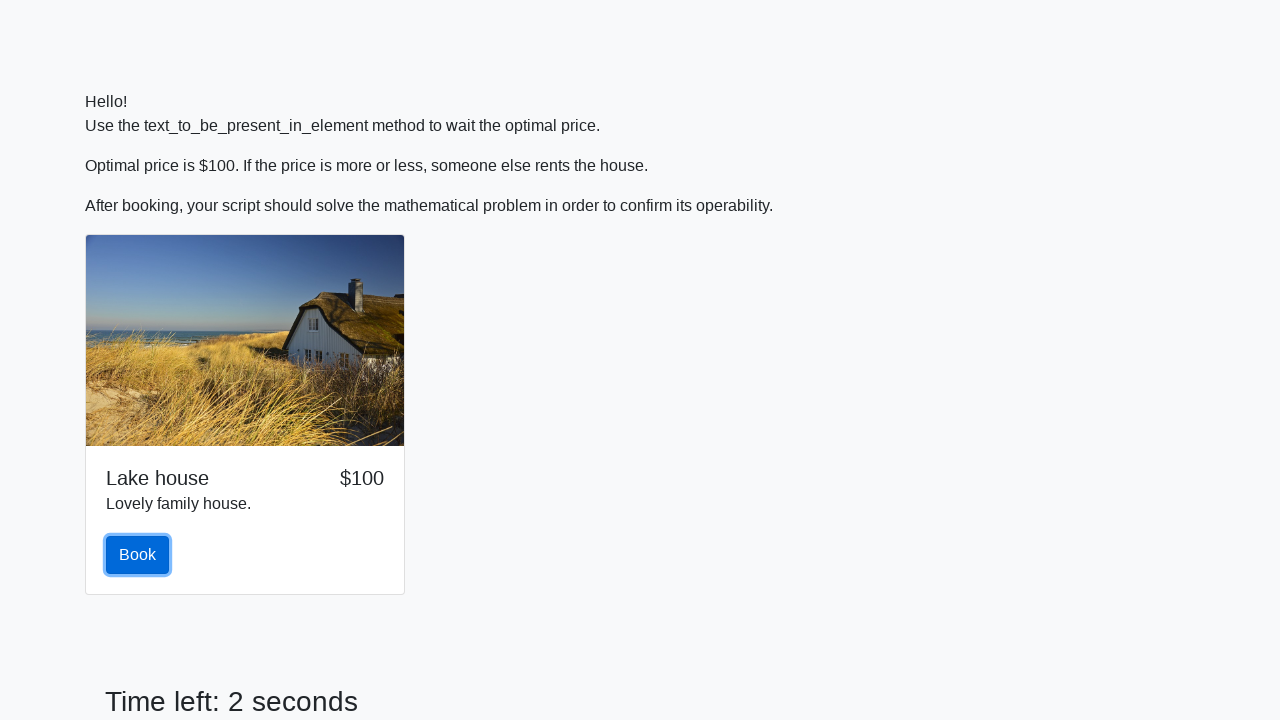

Calculated mathematical result: 0.7478963912694337
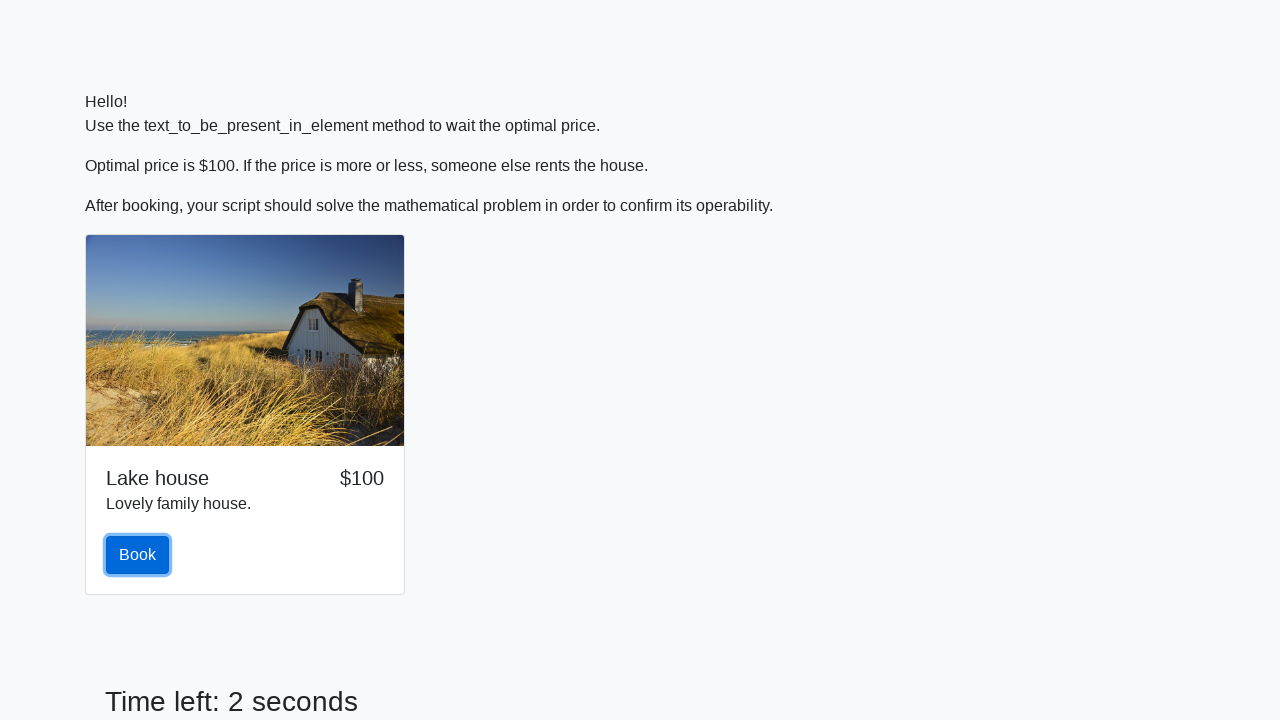

Filled answer field with calculated value on #answer
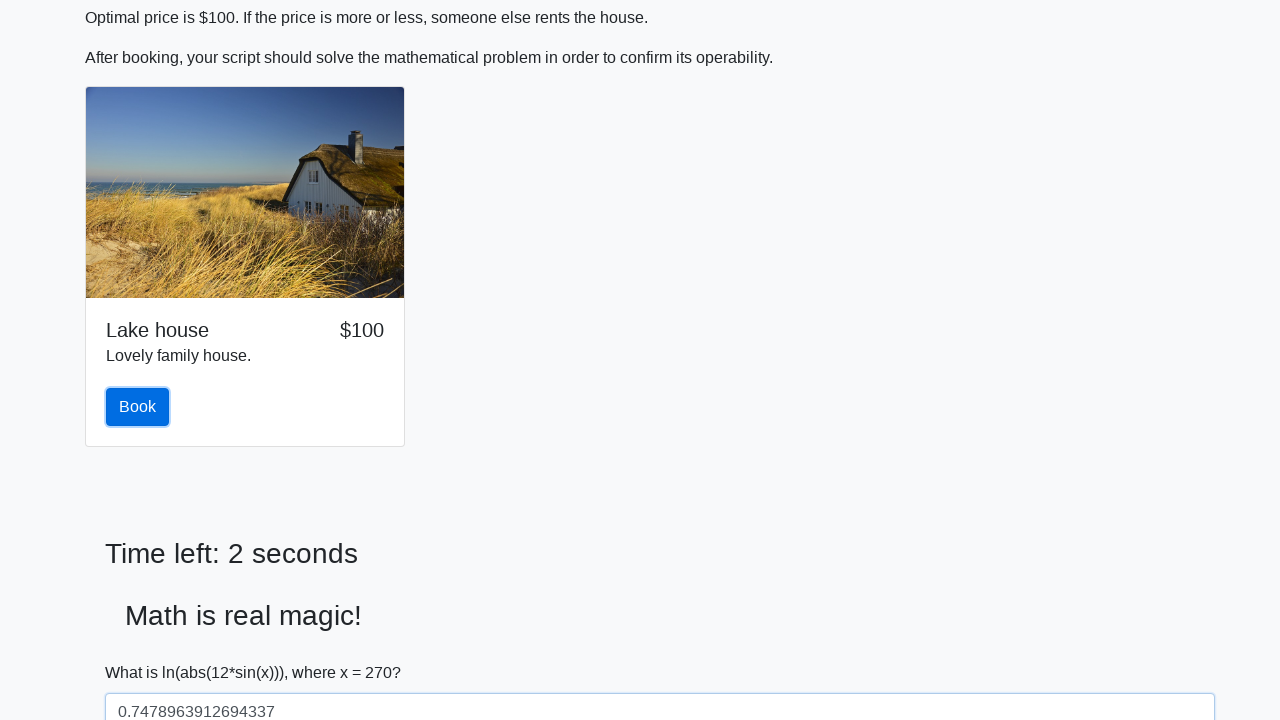

Clicked solve button to submit the answer at (143, 651) on #solve
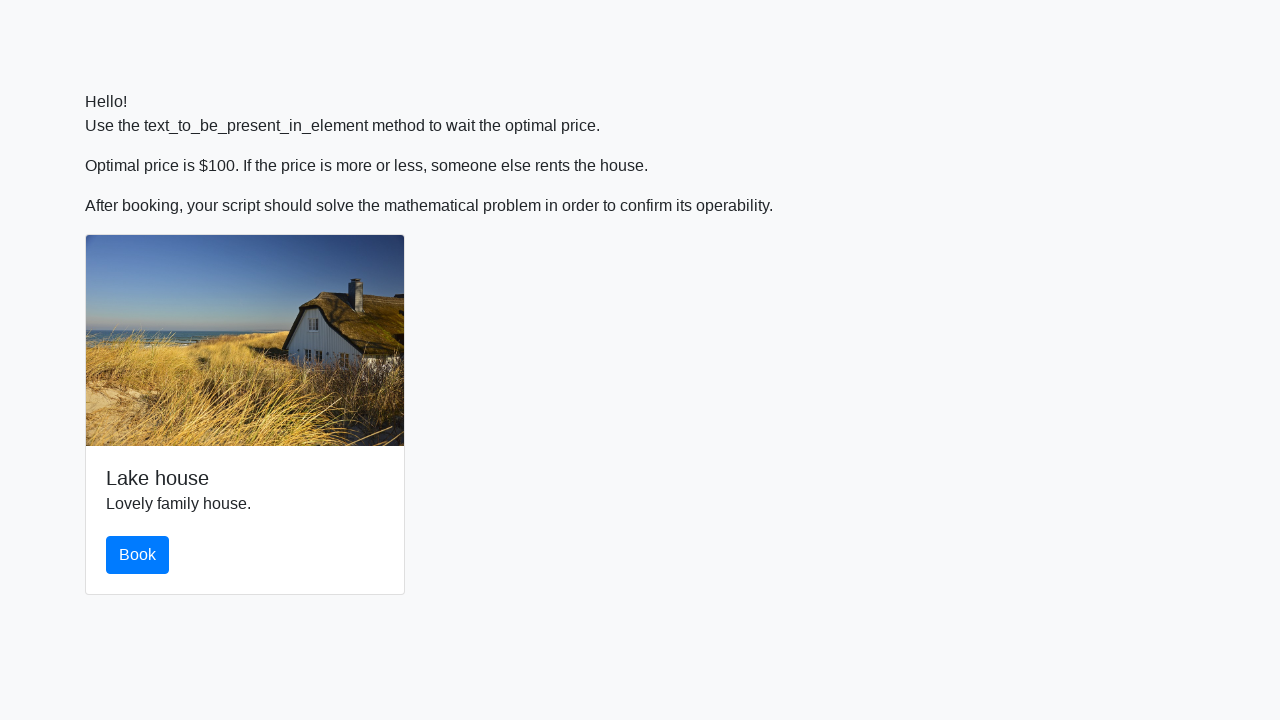

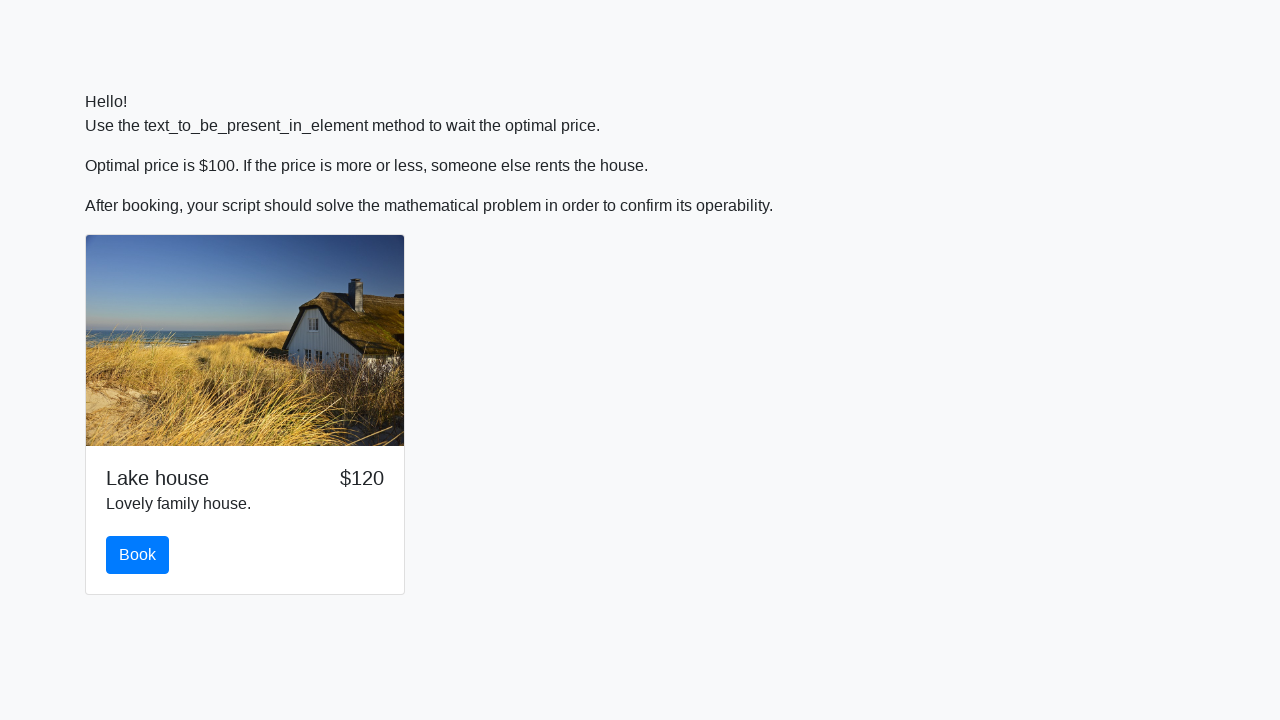